Tests JavaScript Confirm popup by clicking the JS Confirm button, accepting the confirm dialog, and verifying the result shows "You clicked: Ok".

Starting URL: https://the-internet.herokuapp.com/javascript_alerts

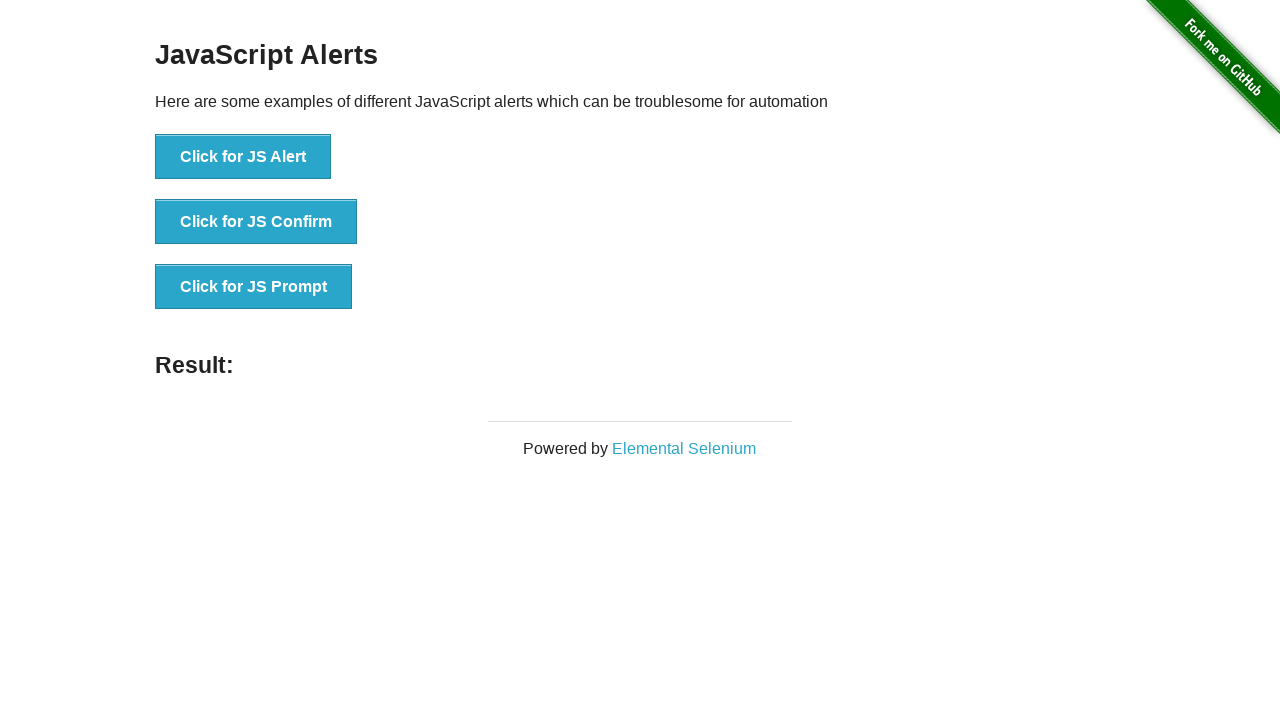

Set up dialog handler to accept confirm popup
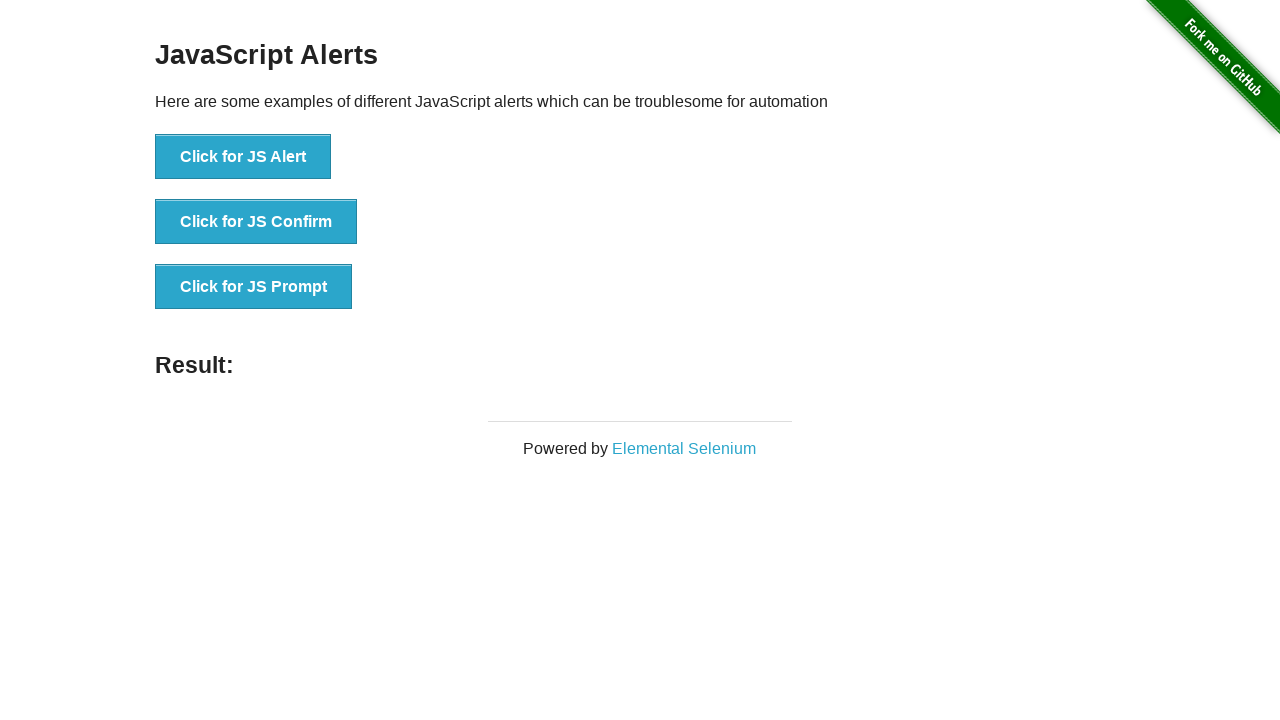

Clicked JS Confirm button to trigger JavaScript confirm dialog at (256, 222) on button[onclick*='jsConfirm']
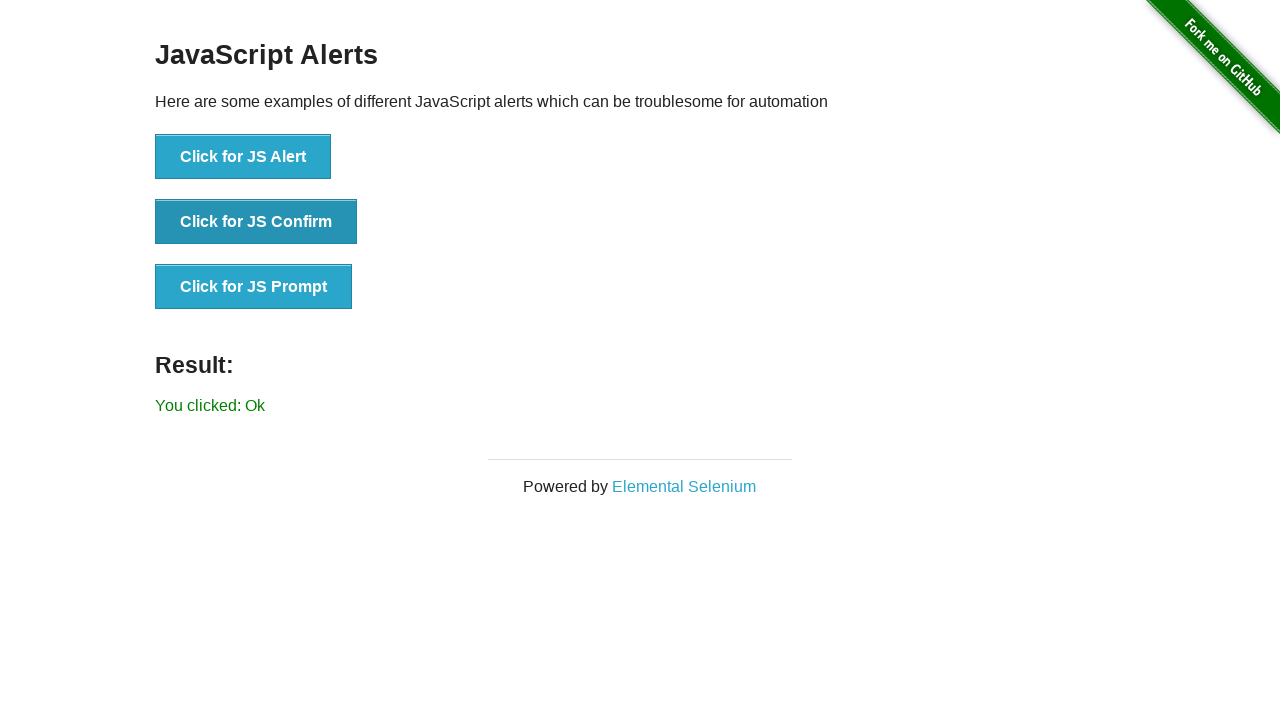

Waited for result message to appear
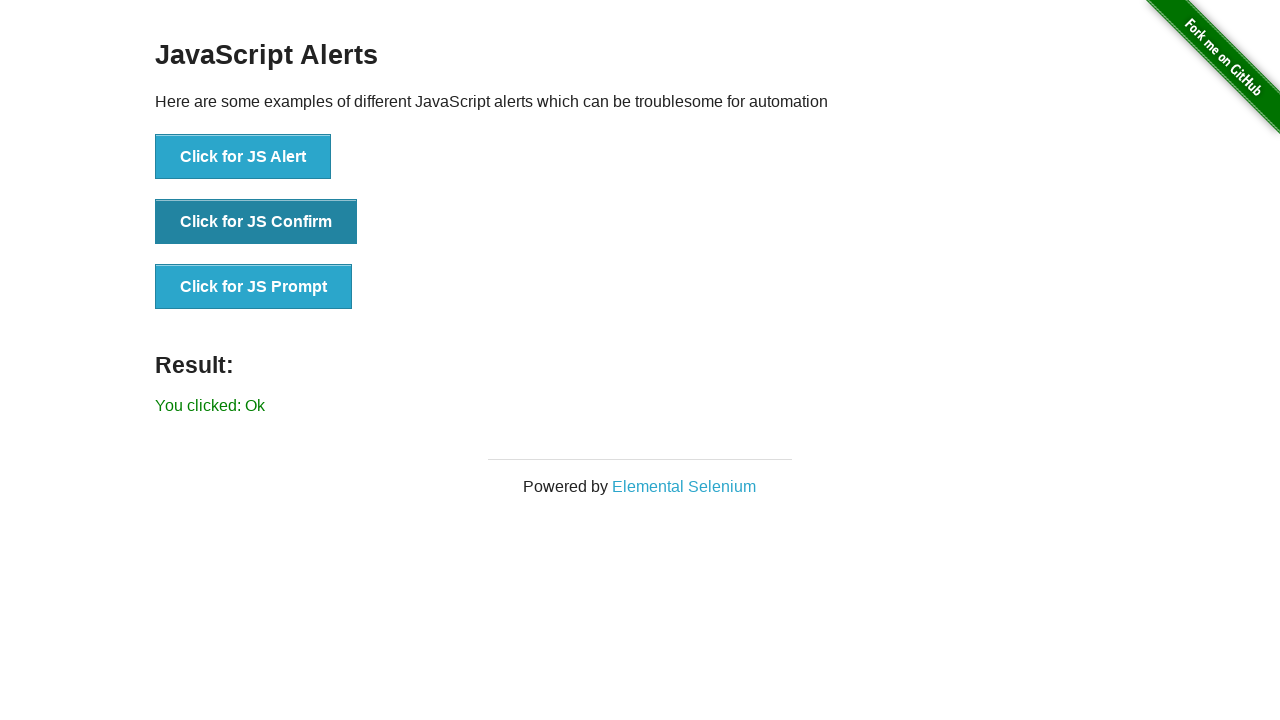

Retrieved result text from result element
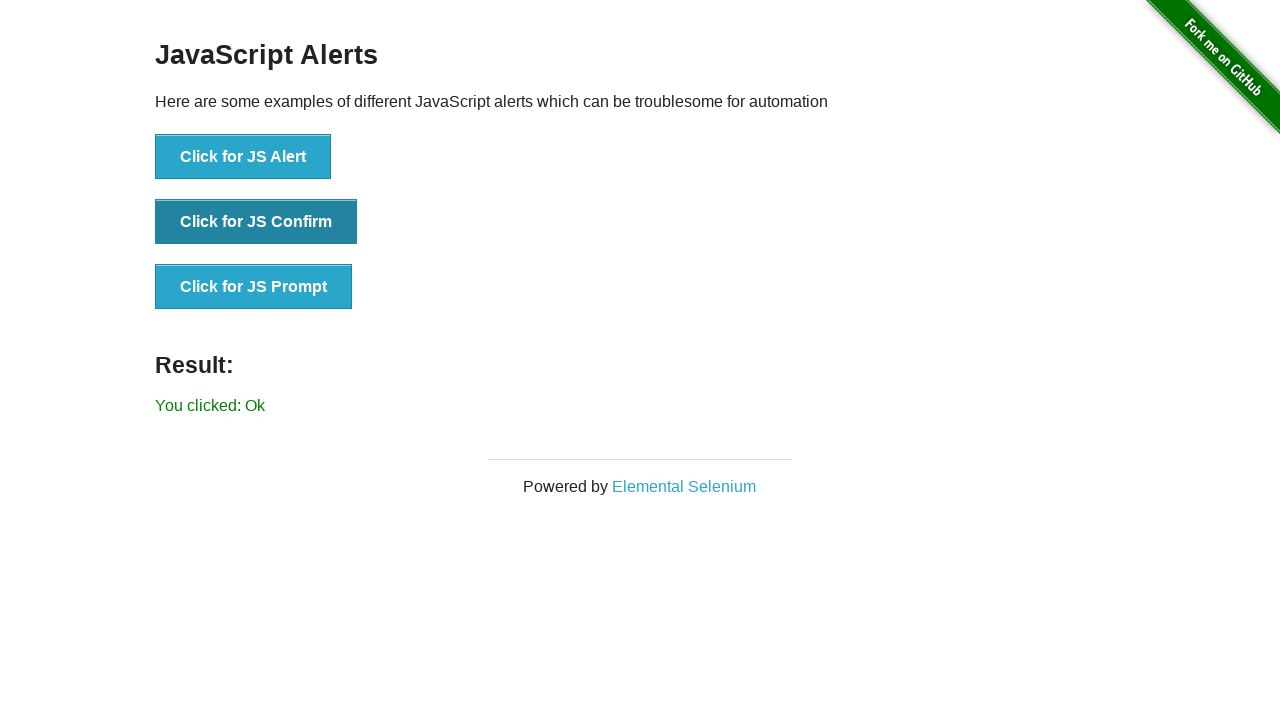

Verified result message contains 'You clicked: Ok'
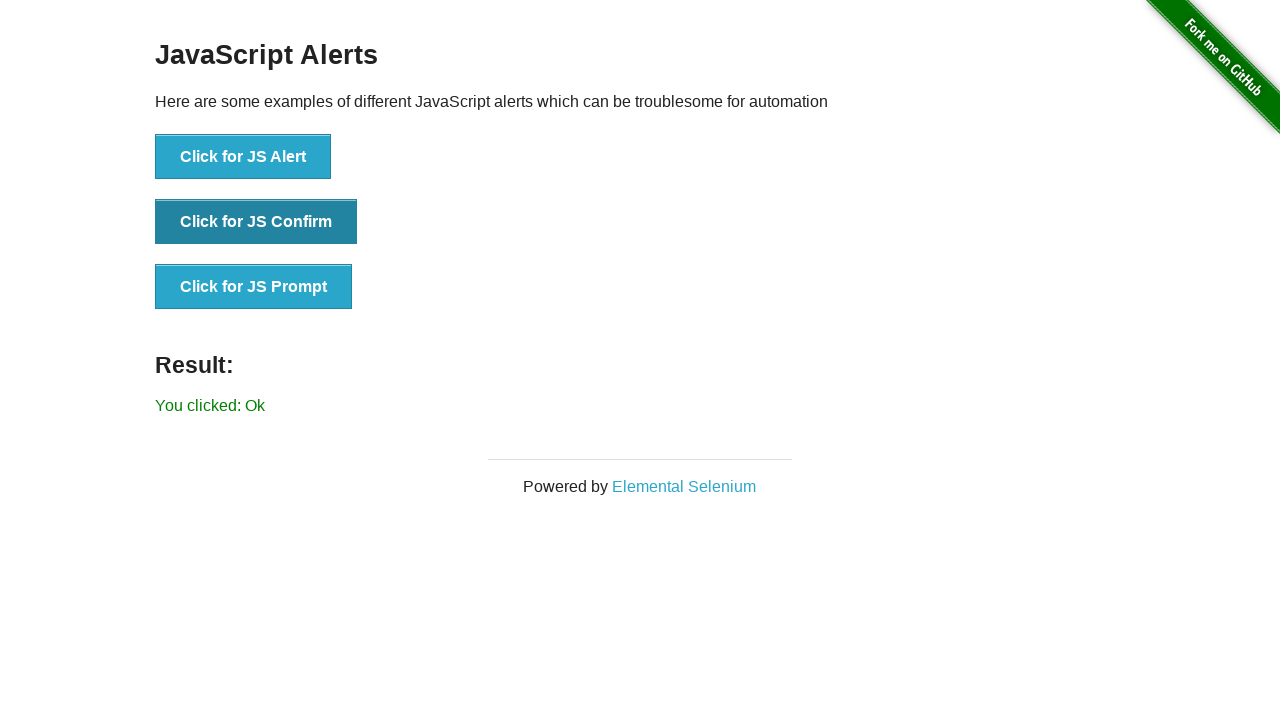

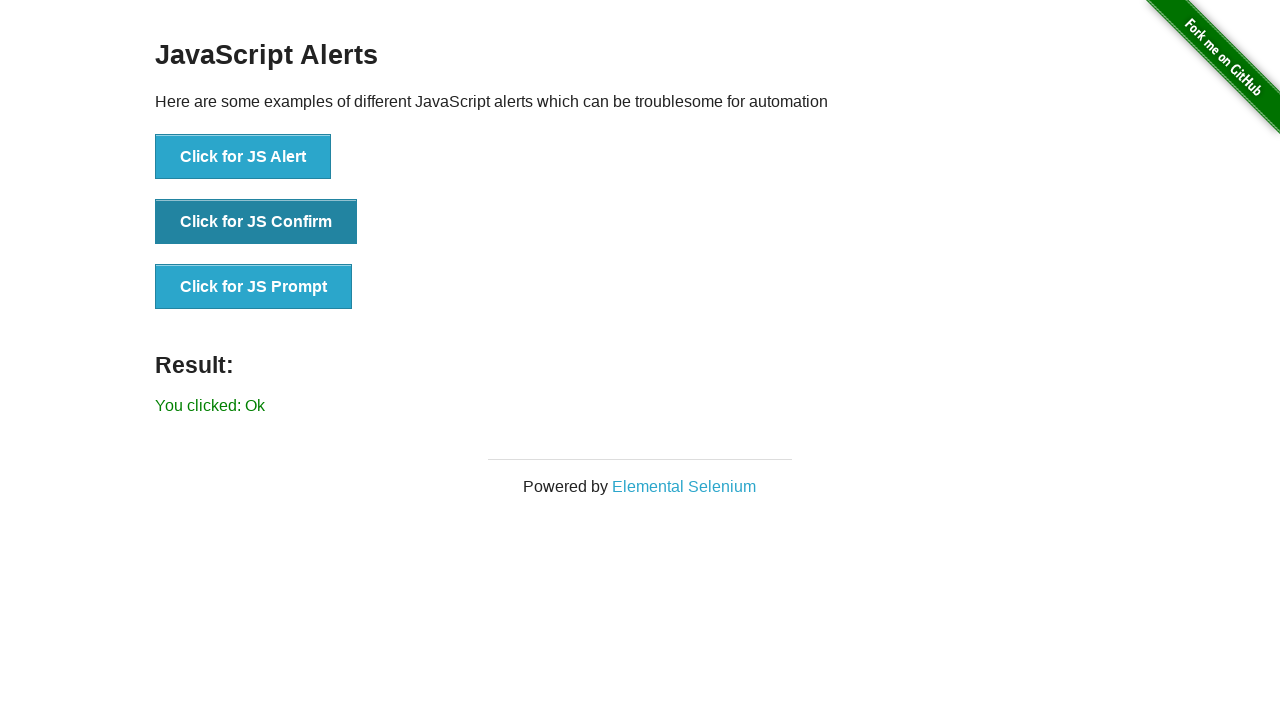